Tests table sorting functionality by clicking the Due column header and verifying the values are sorted in ascending order

Starting URL: http://the-internet.herokuapp.com/tables

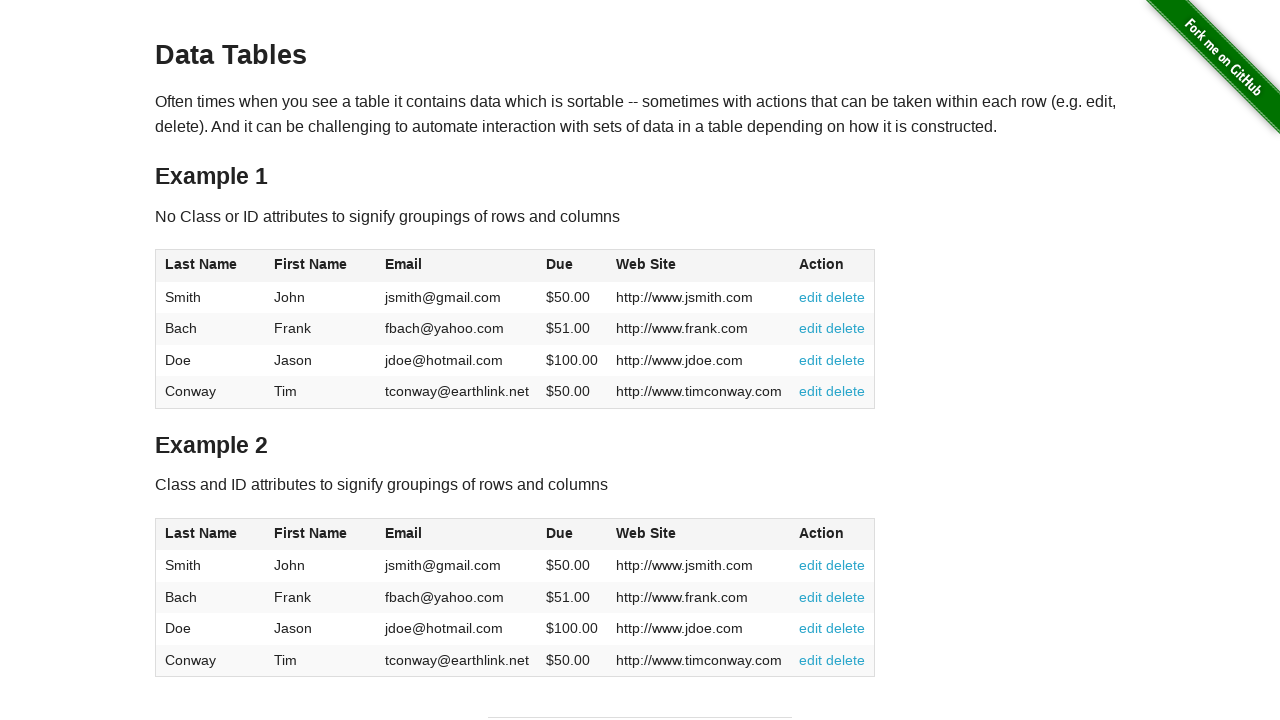

Clicked Due column header to sort ascending at (572, 266) on #table1 thead tr th:nth-of-type(4)
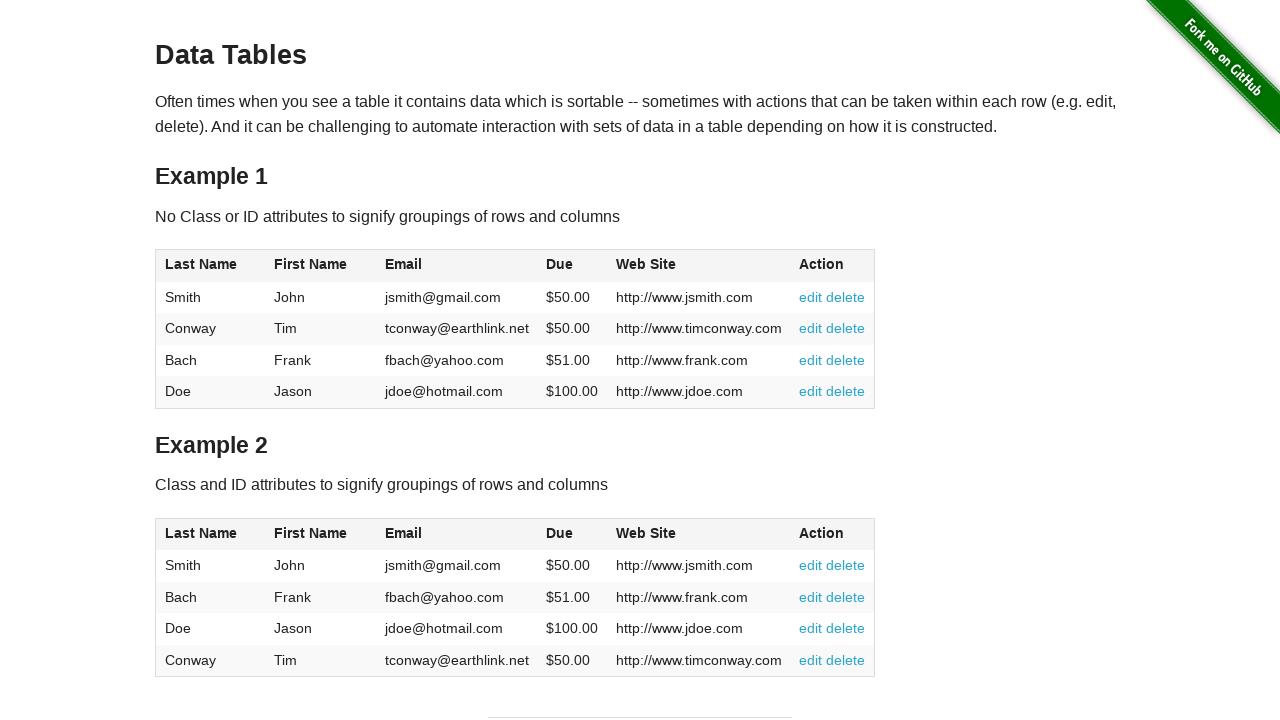

Verified Due column values are loaded and sorted in ascending order
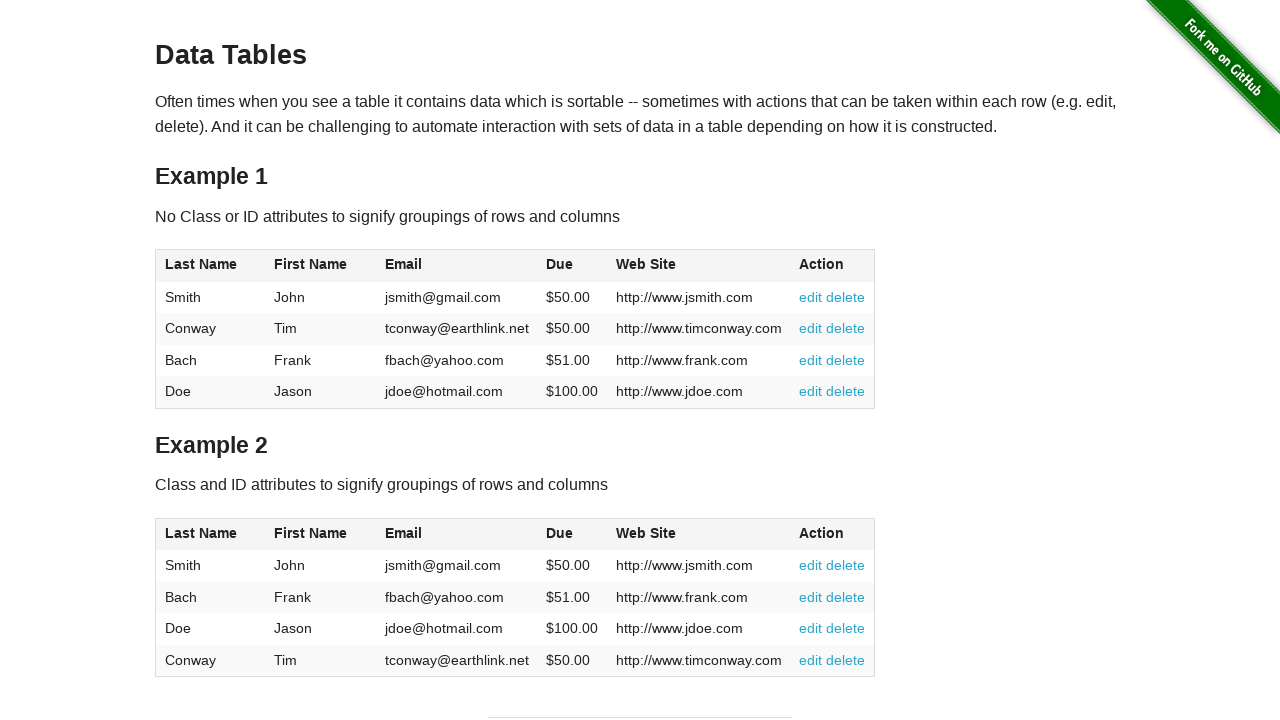

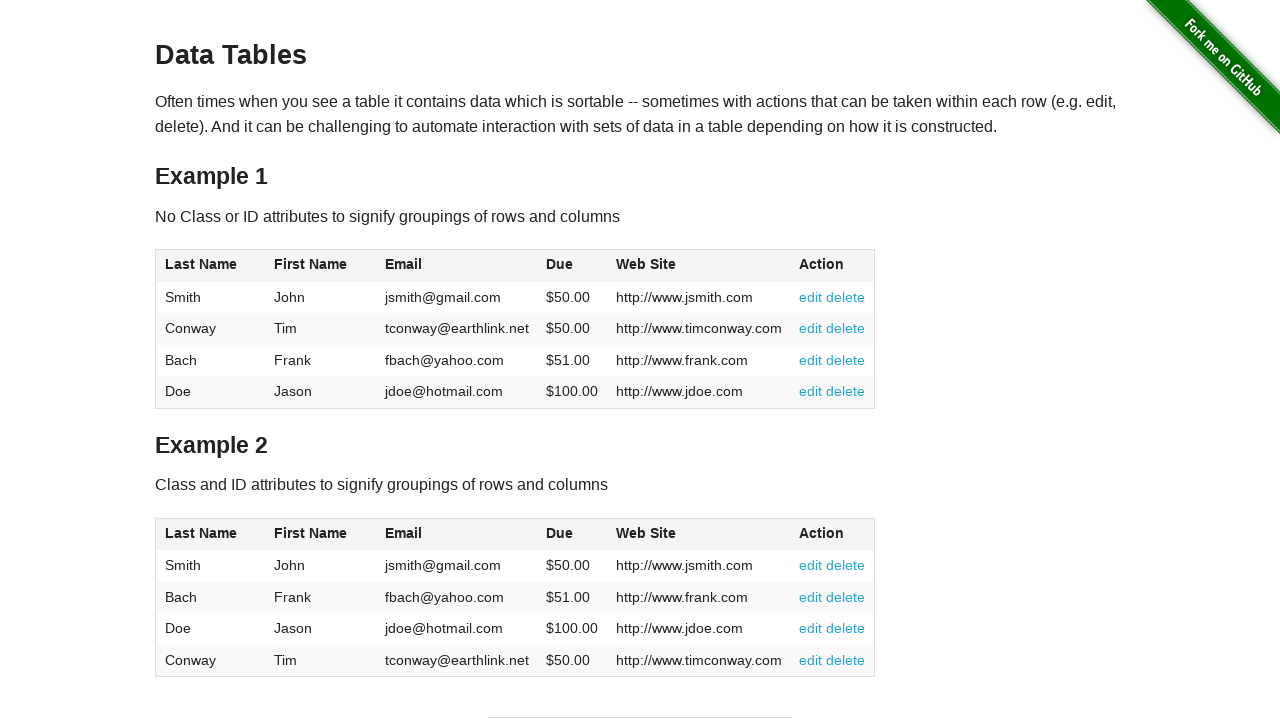